Tests basic browser navigation capabilities by reloading the page, going back, and going forward on the Sauce Demo website.

Starting URL: https://www.saucedemo.com/v1/

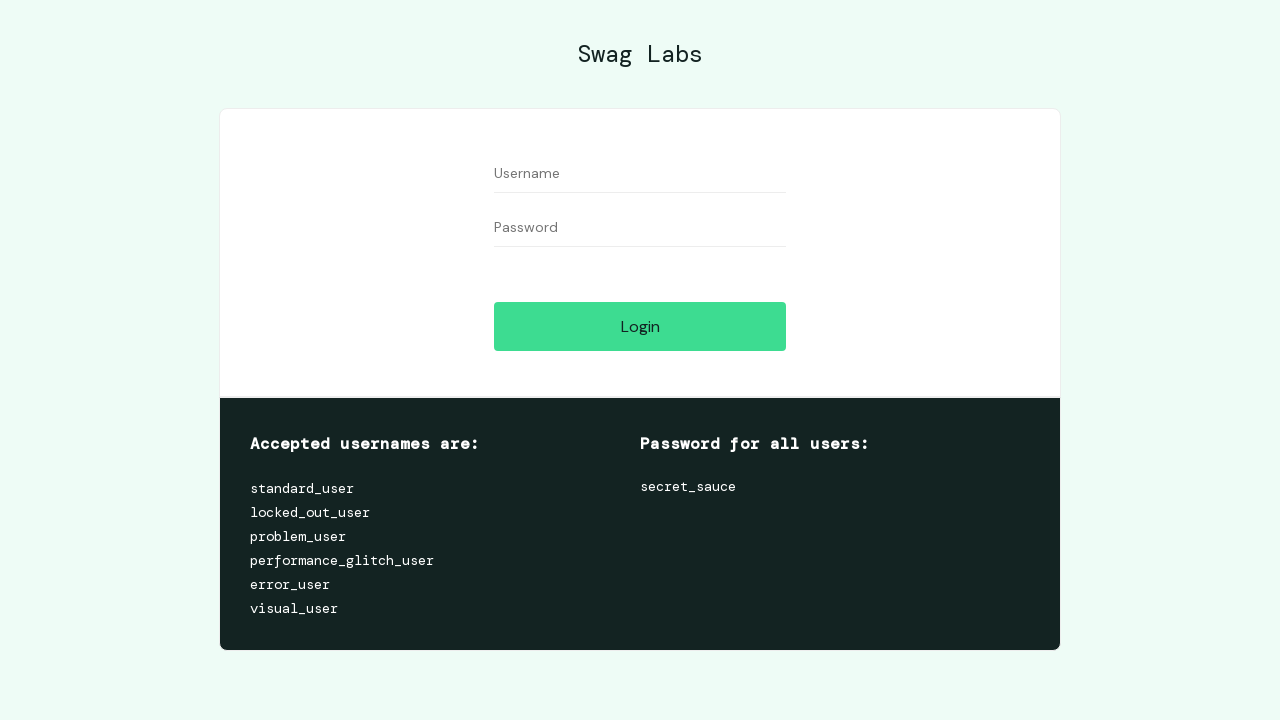

Reloaded the Sauce Demo homepage
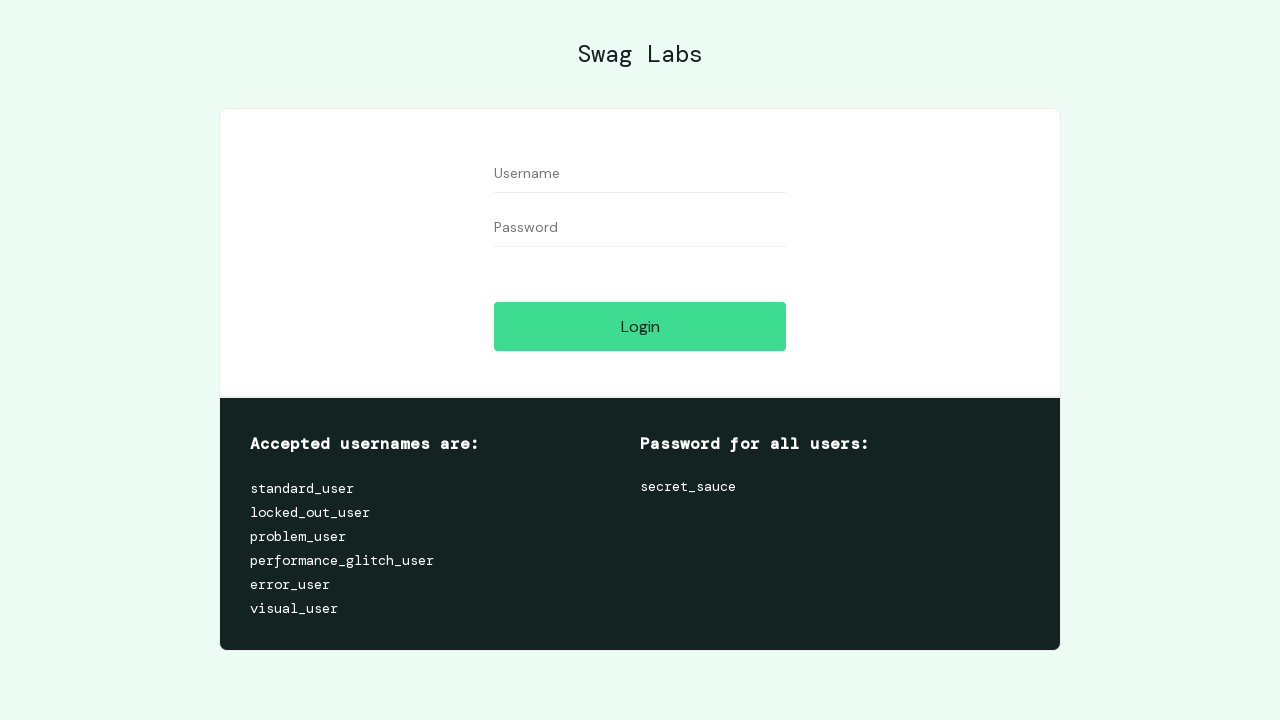

Navigated back in browser history
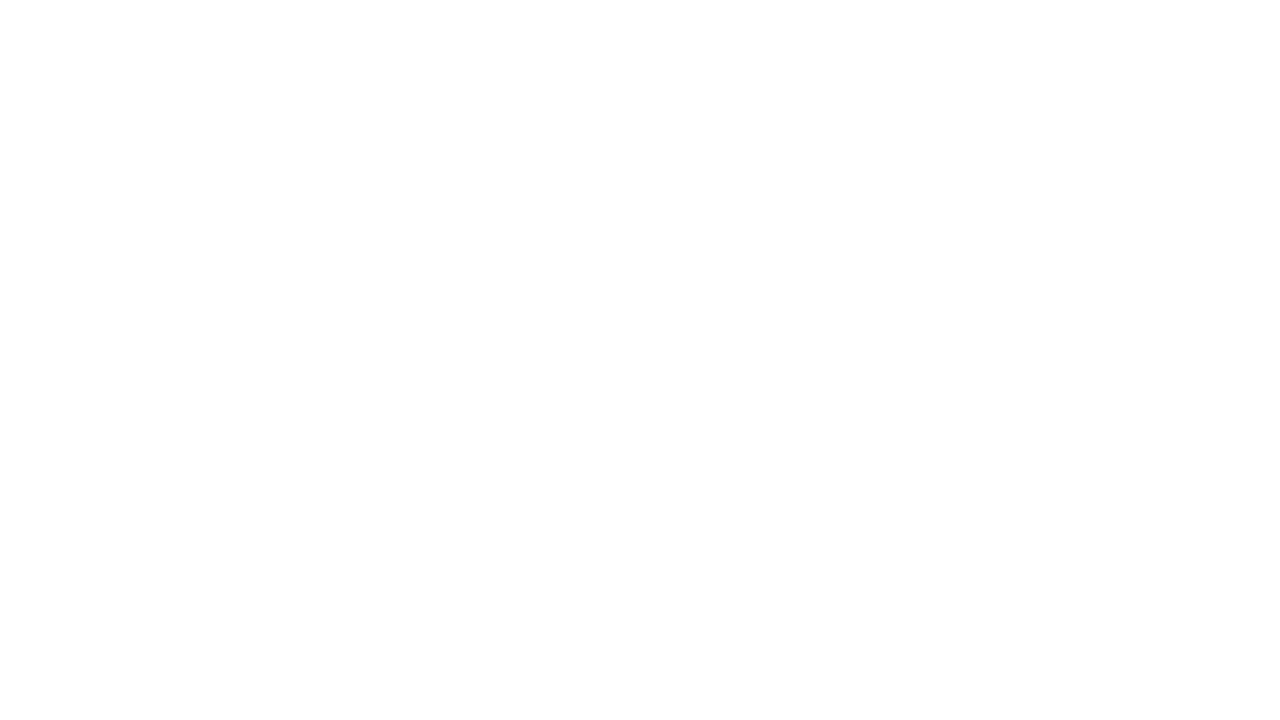

Navigated forward in browser history
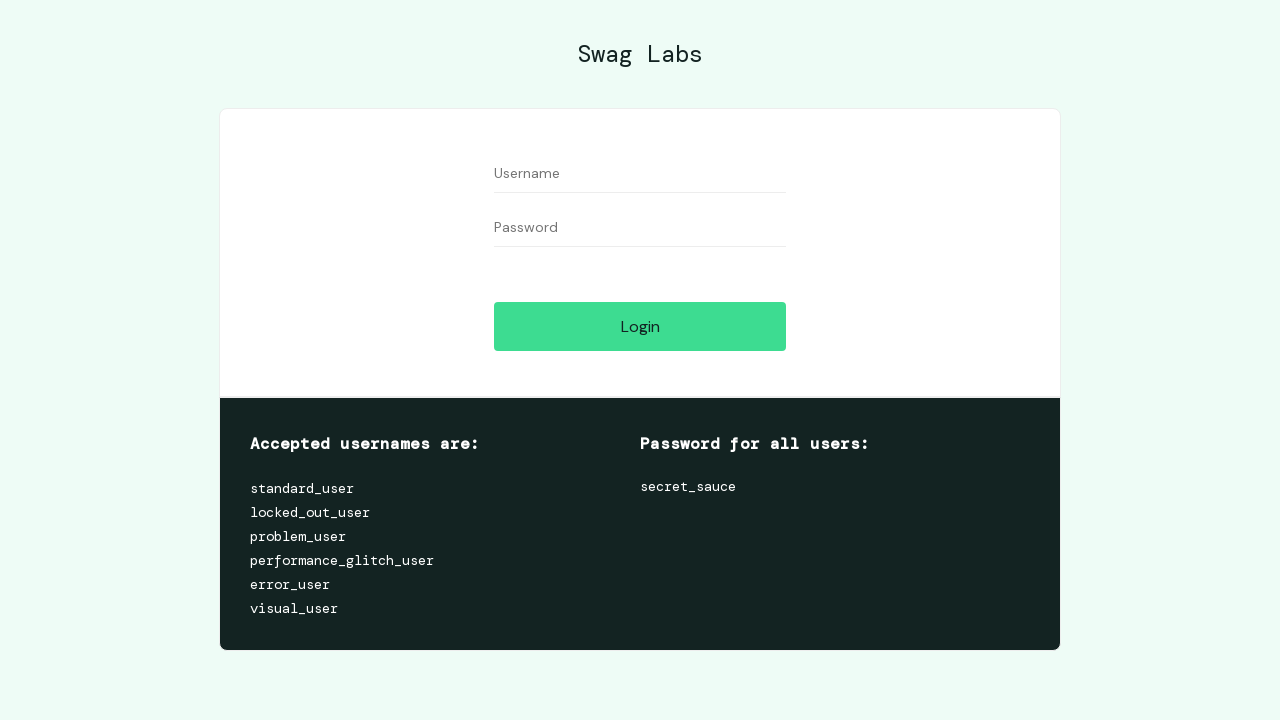

Network became idle after navigation
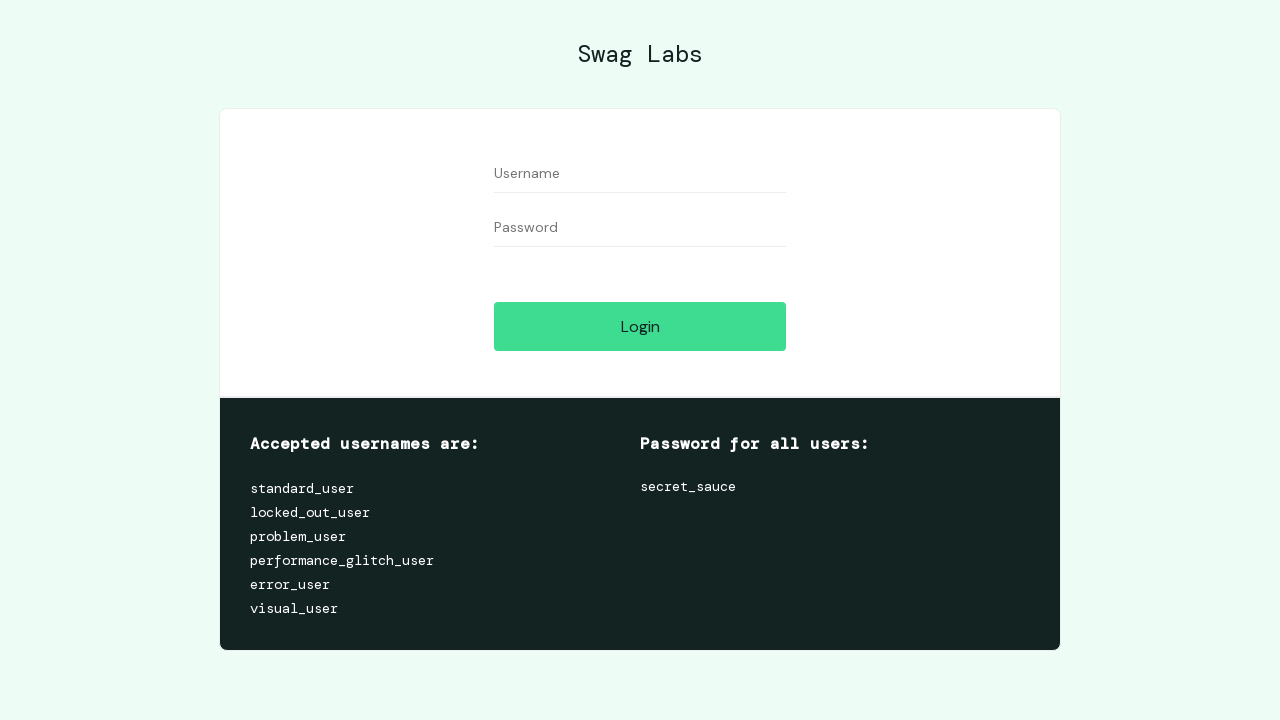

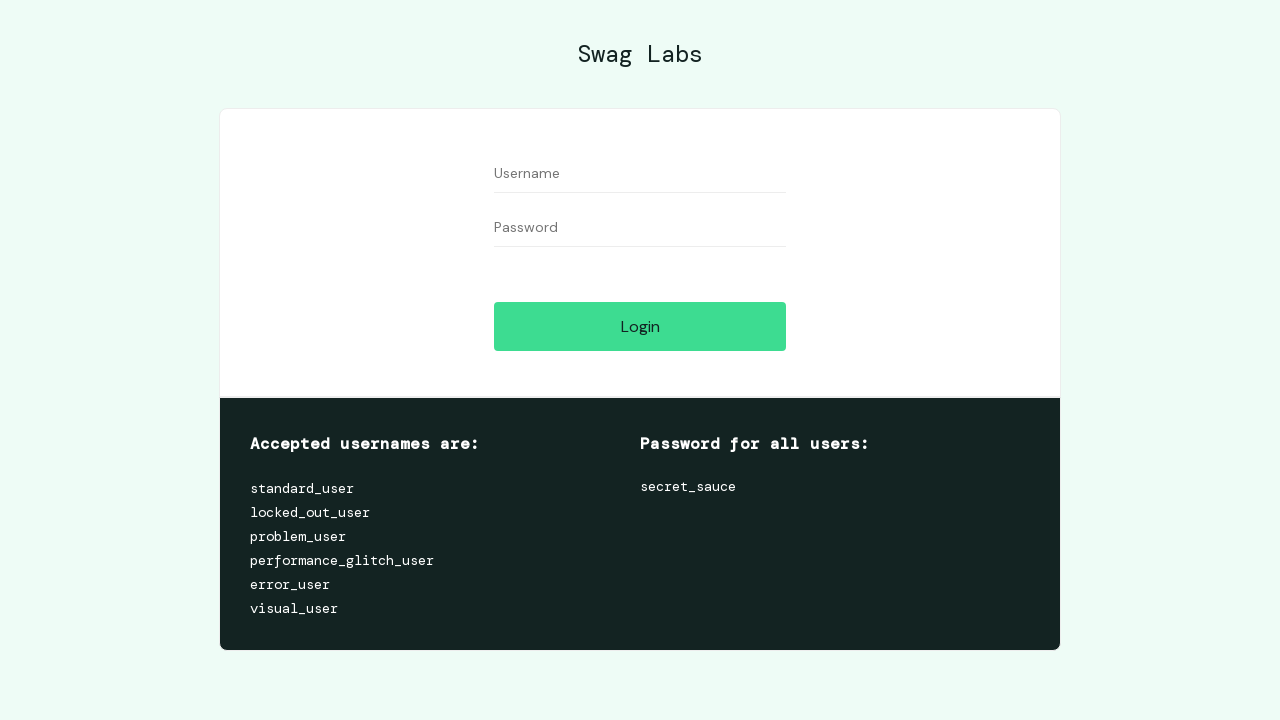